Tests navigation to Browse Languages menu and then to the M submenu, verifying that MySQL is listed as a programming language

Starting URL: http://www.99-bottles-of-beer.net/

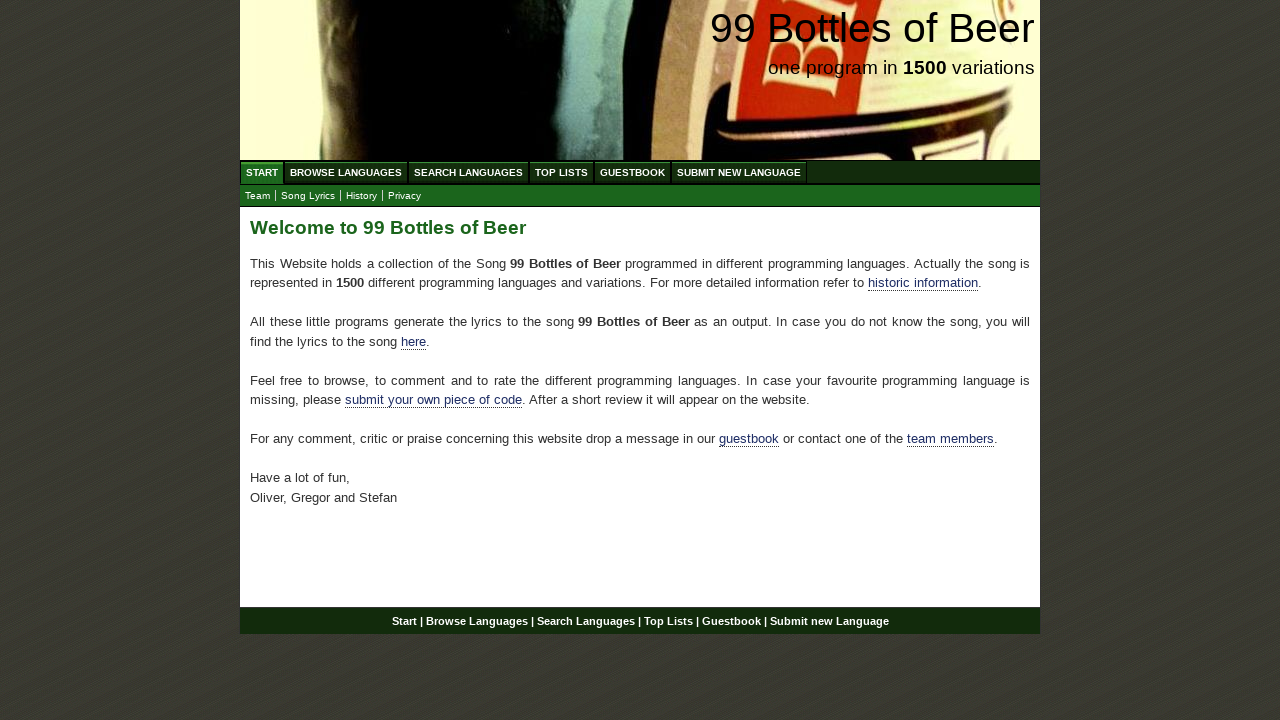

Clicked on Browse Languages menu link at (346, 172) on xpath=//li/a[@href='/abc.html']
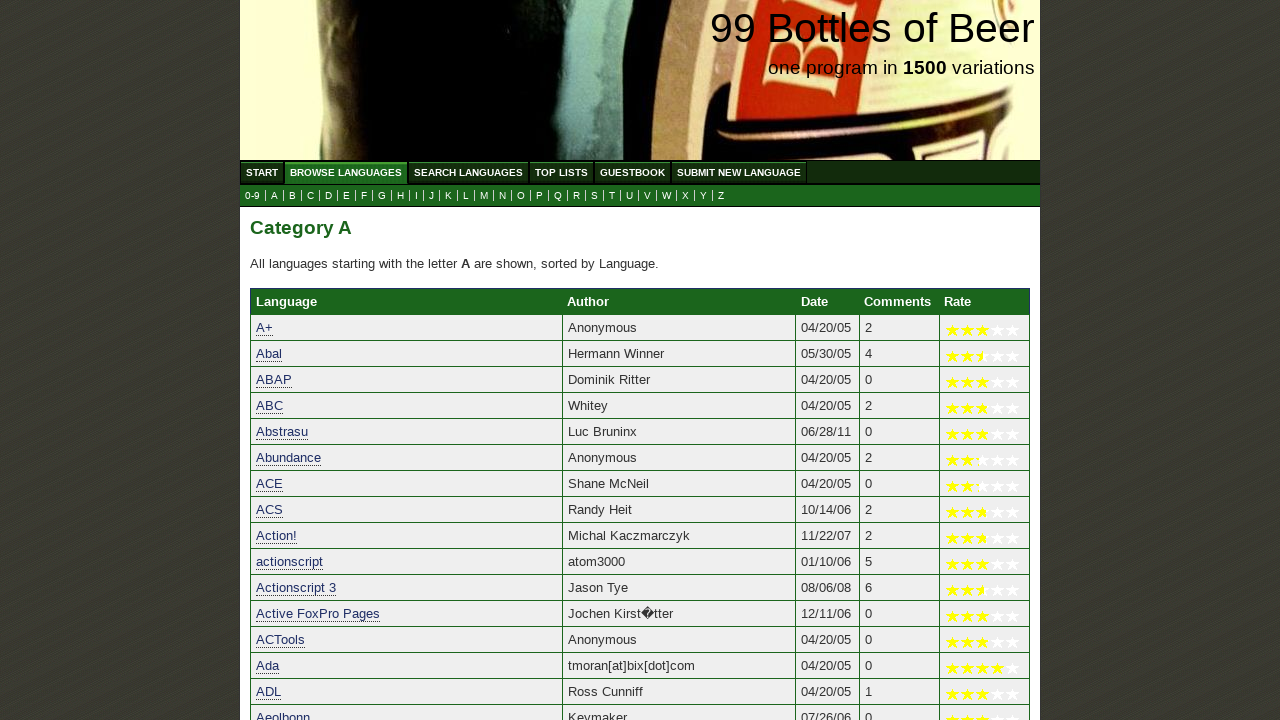

Clicked on M submenu link at (484, 196) on xpath=//li/a[@href='m.html']
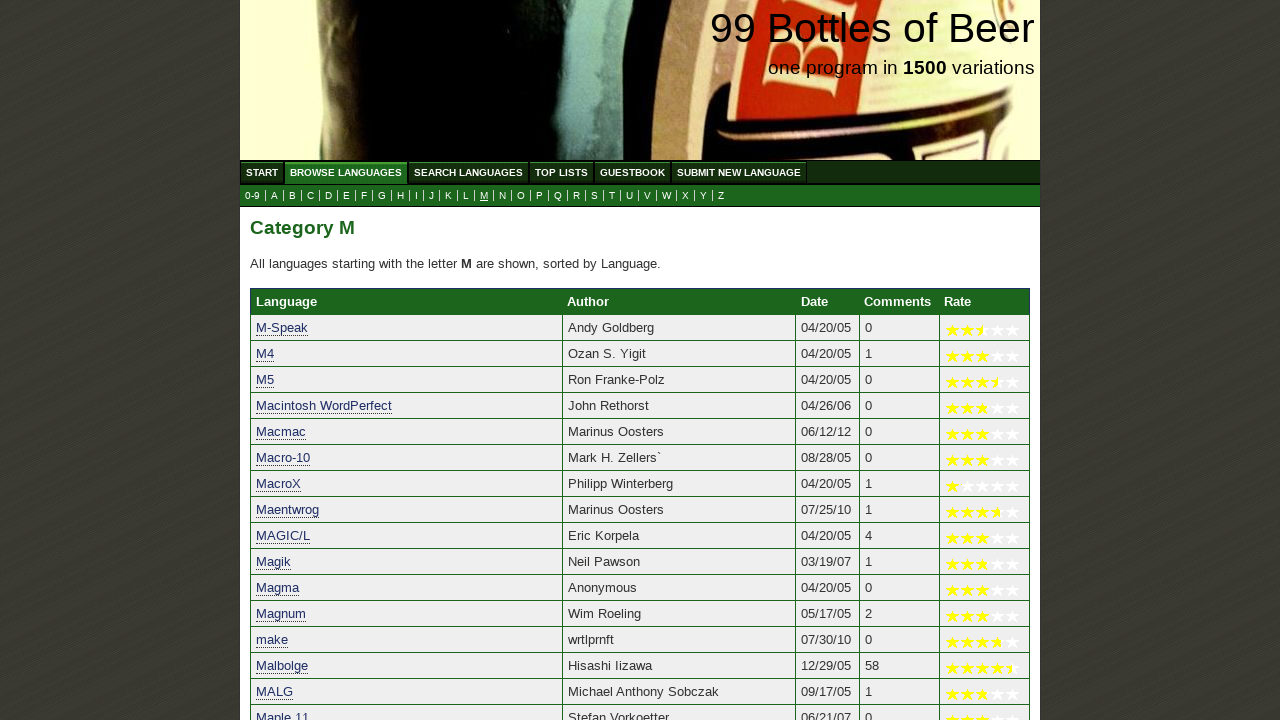

Verified MySQL programming language is listed in M submenu
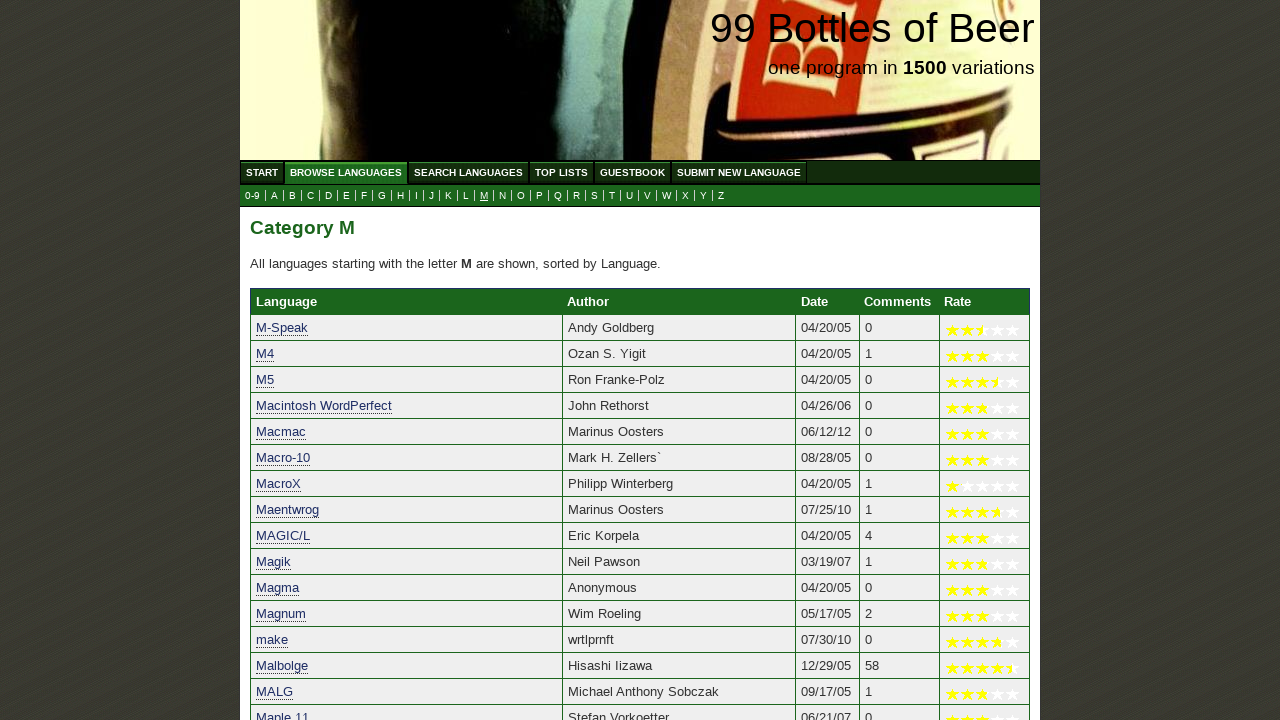

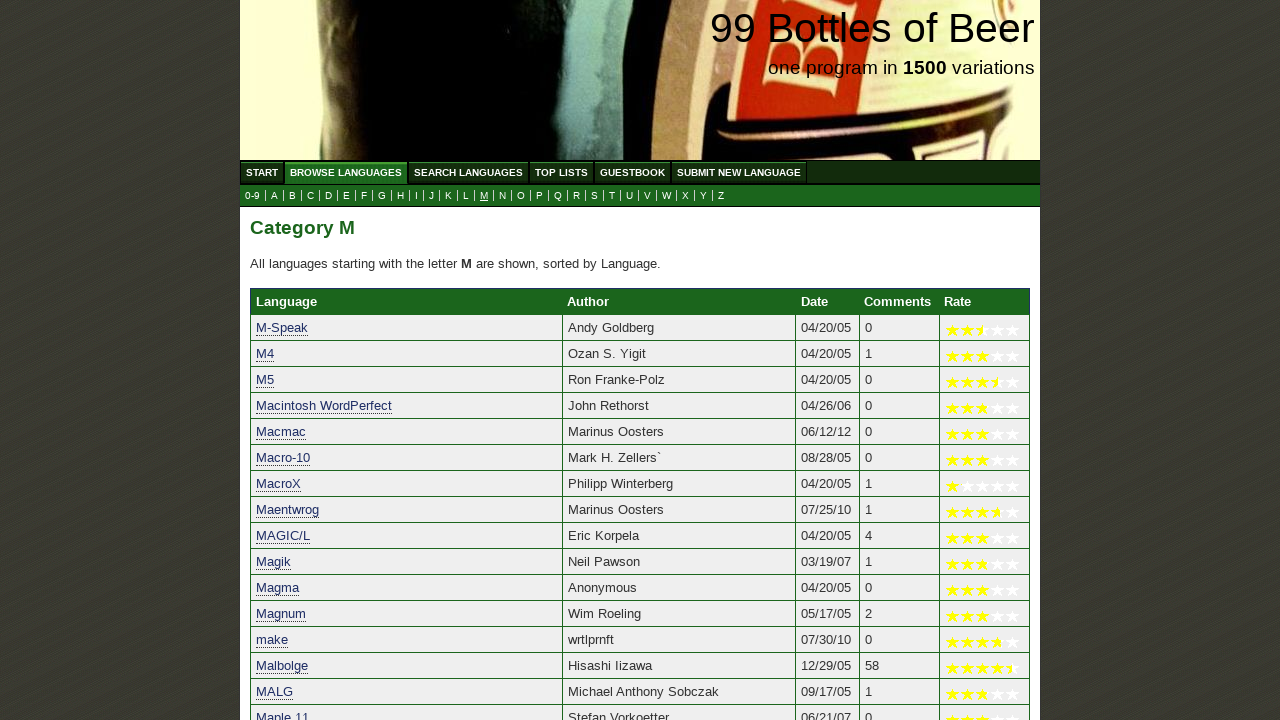